Solves a math captcha by reading a value, calculating a mathematical function, filling the answer, selecting checkboxes and radio buttons, and submitting the form

Starting URL: https://suninjuly.github.io/math.html

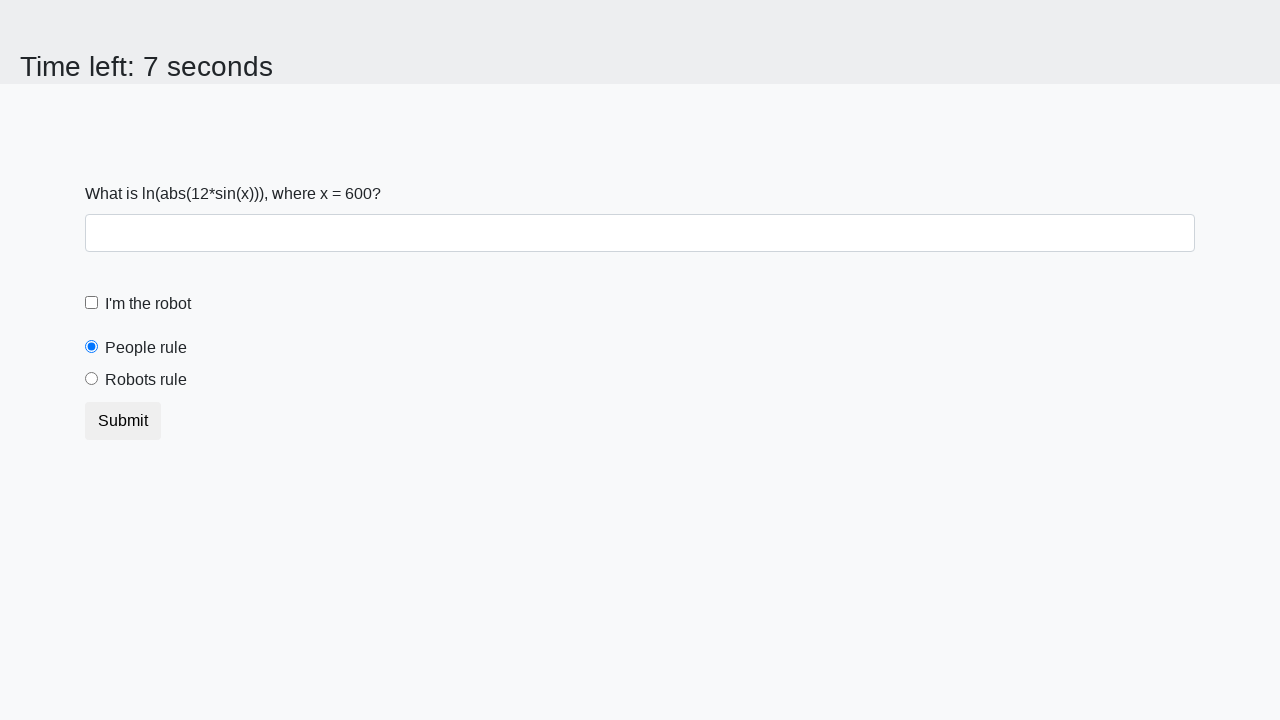

Retrieved x value from #input_value element
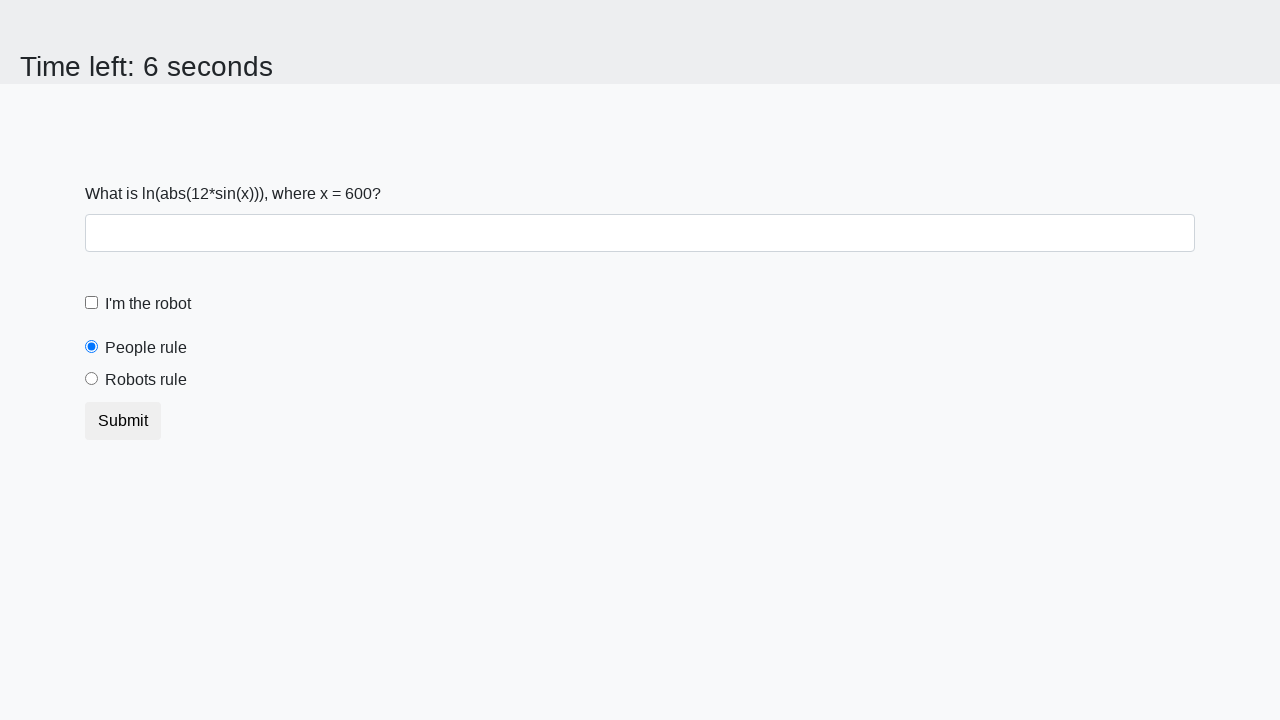

Calculated mathematical function: log(abs(12 * sin(600))) = -0.634521015538158
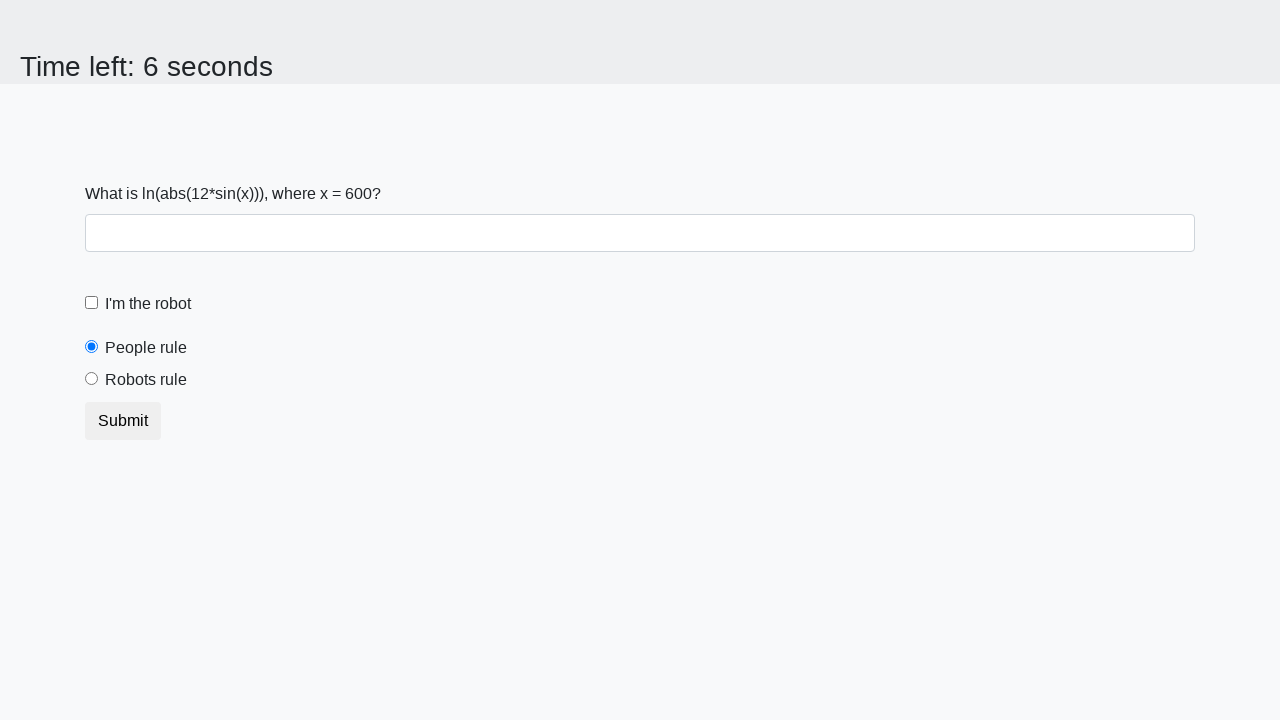

Filled answer field with calculated result: -0.634521015538158 on #answer
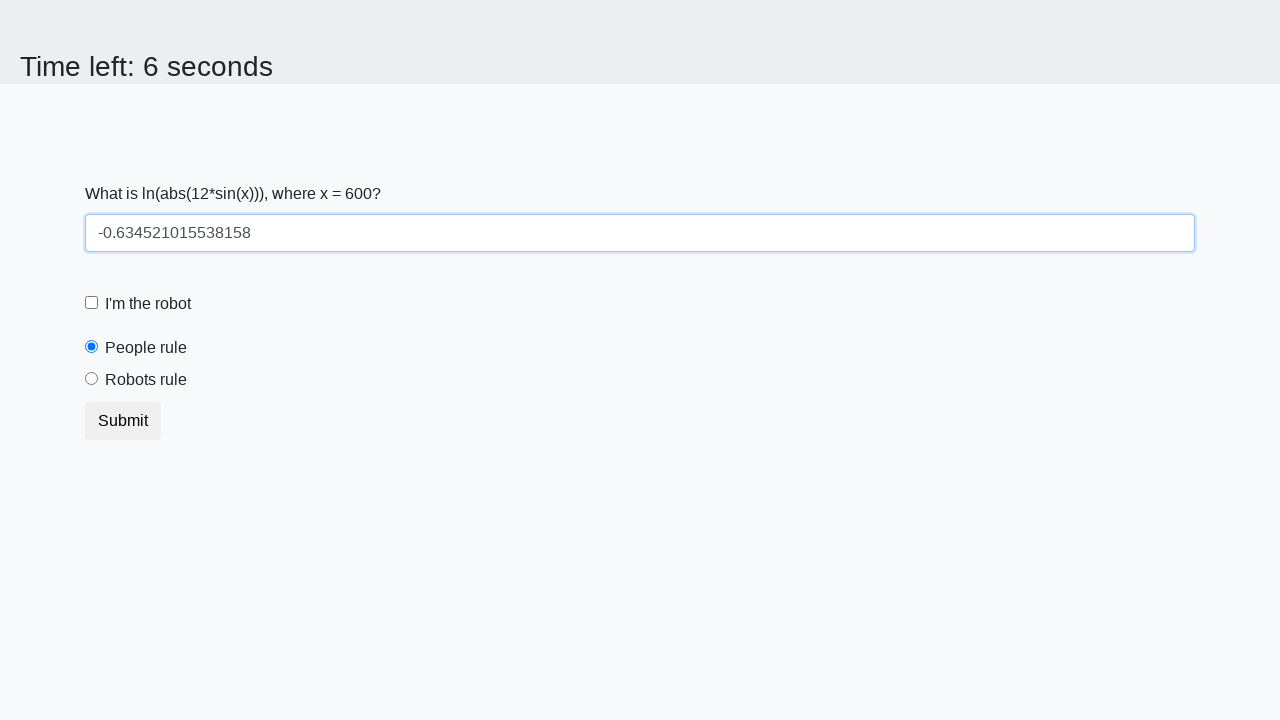

Checked 'I'm the robot' checkbox at (92, 303) on #robotCheckbox
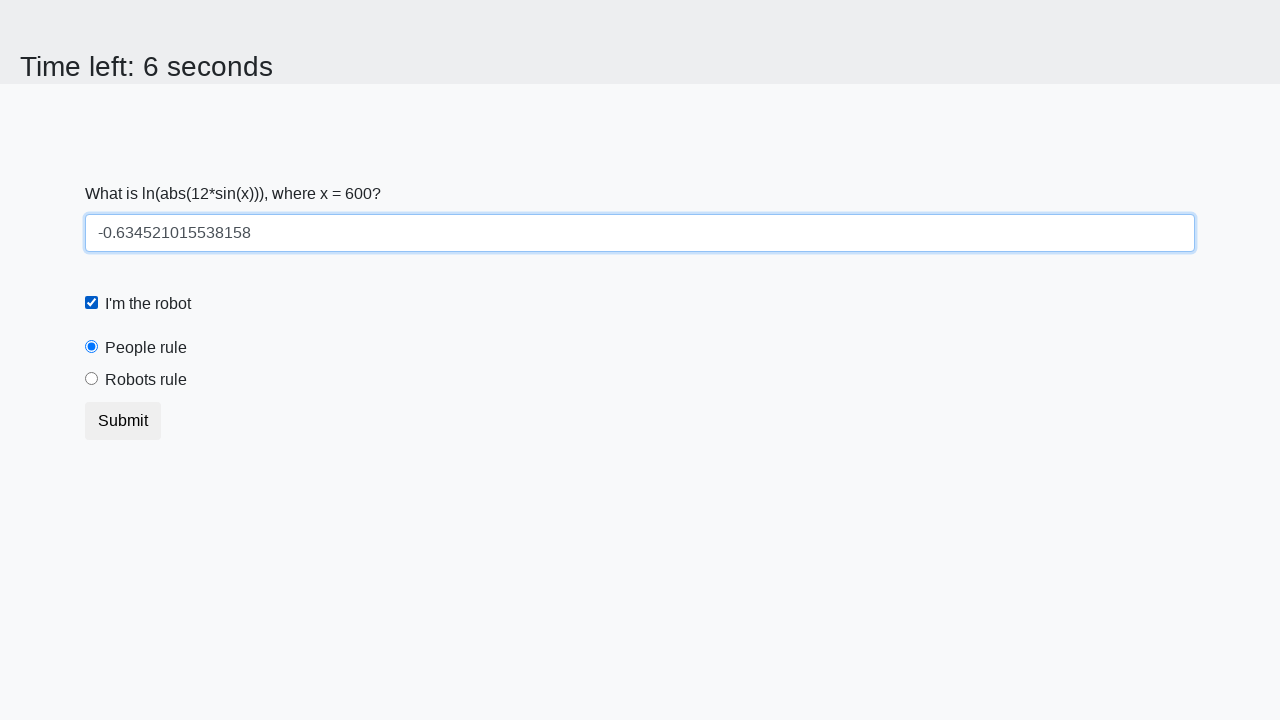

Selected 'Robots rule!' radio button at (92, 379) on #robotsRule
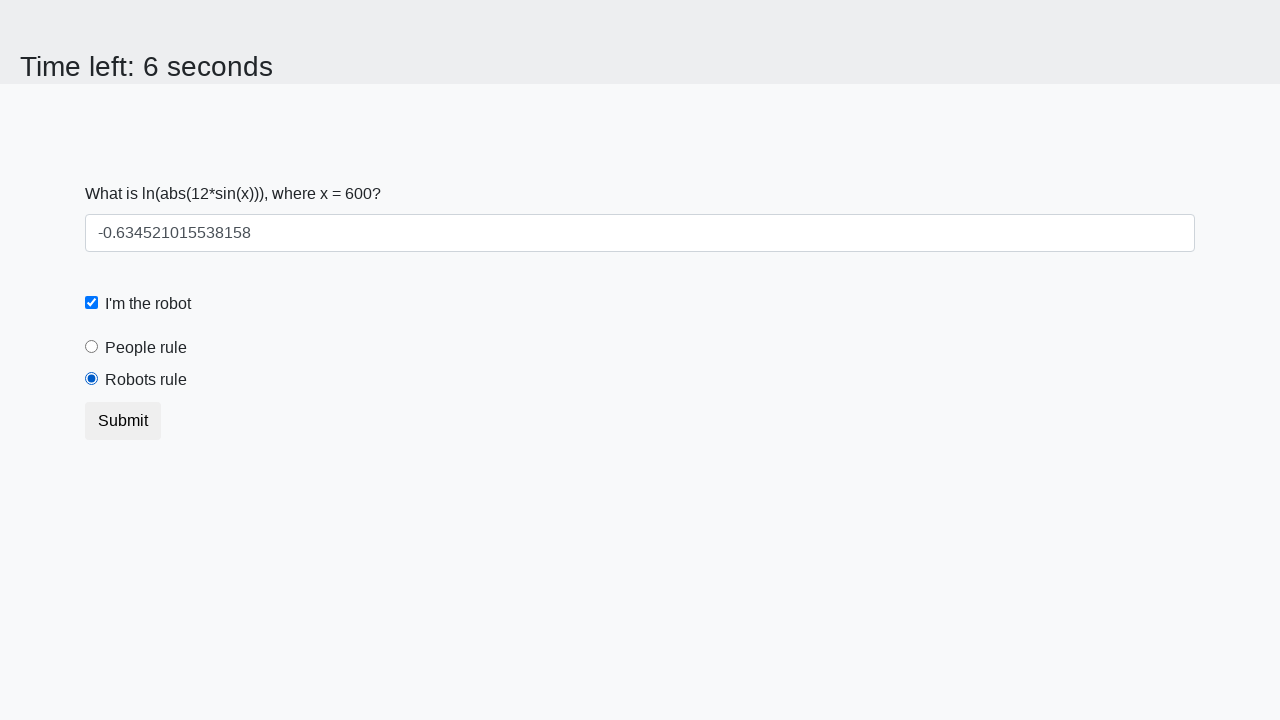

Set up dialog handler to accept alerts
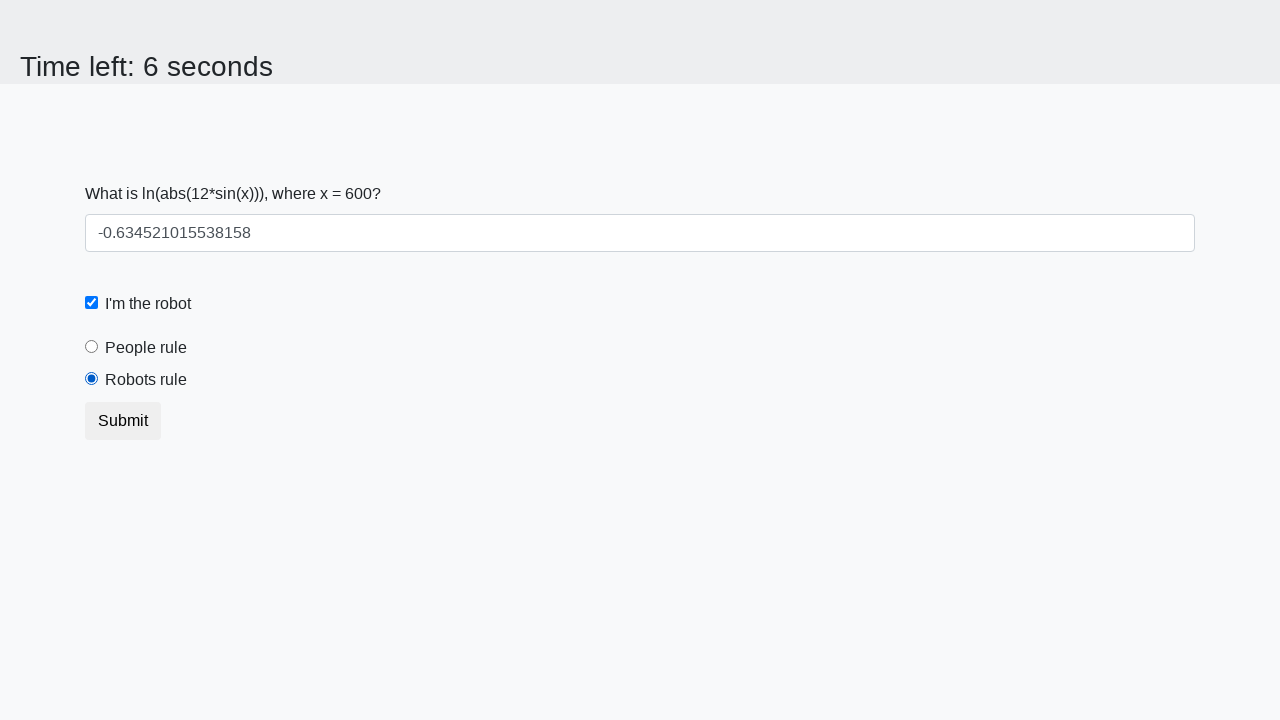

Clicked submit button at (123, 421) on .btn-default
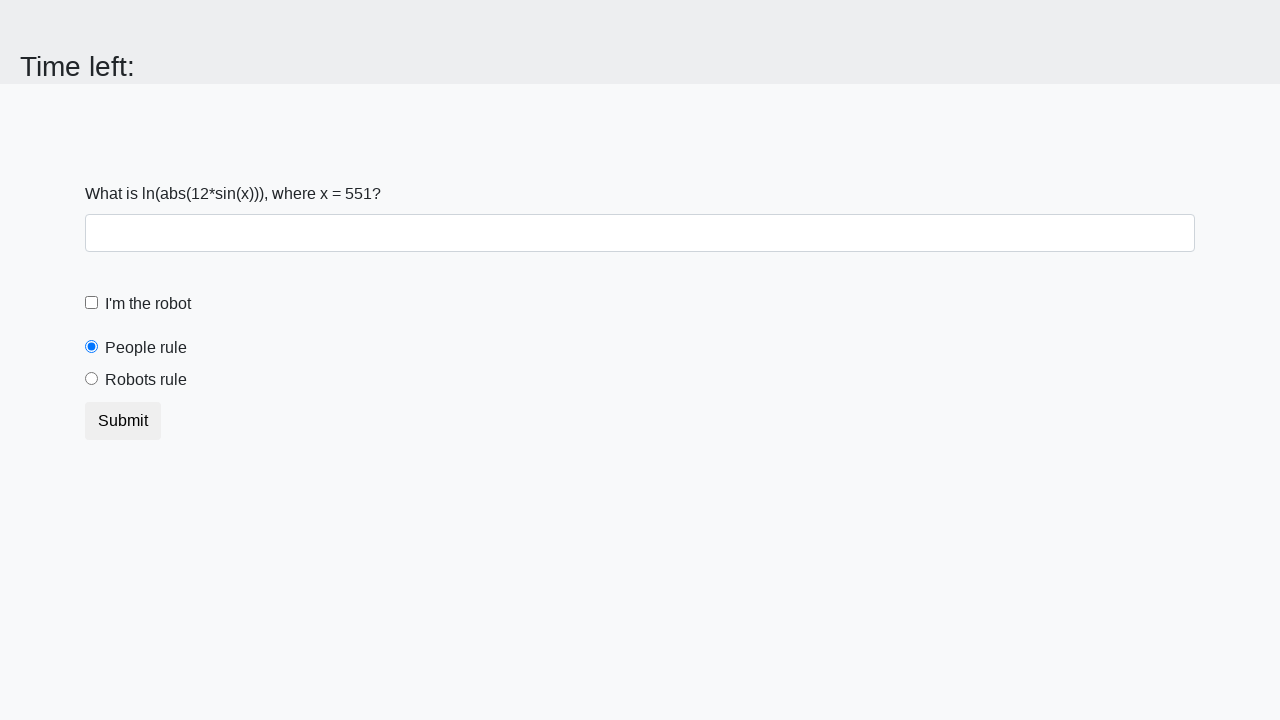

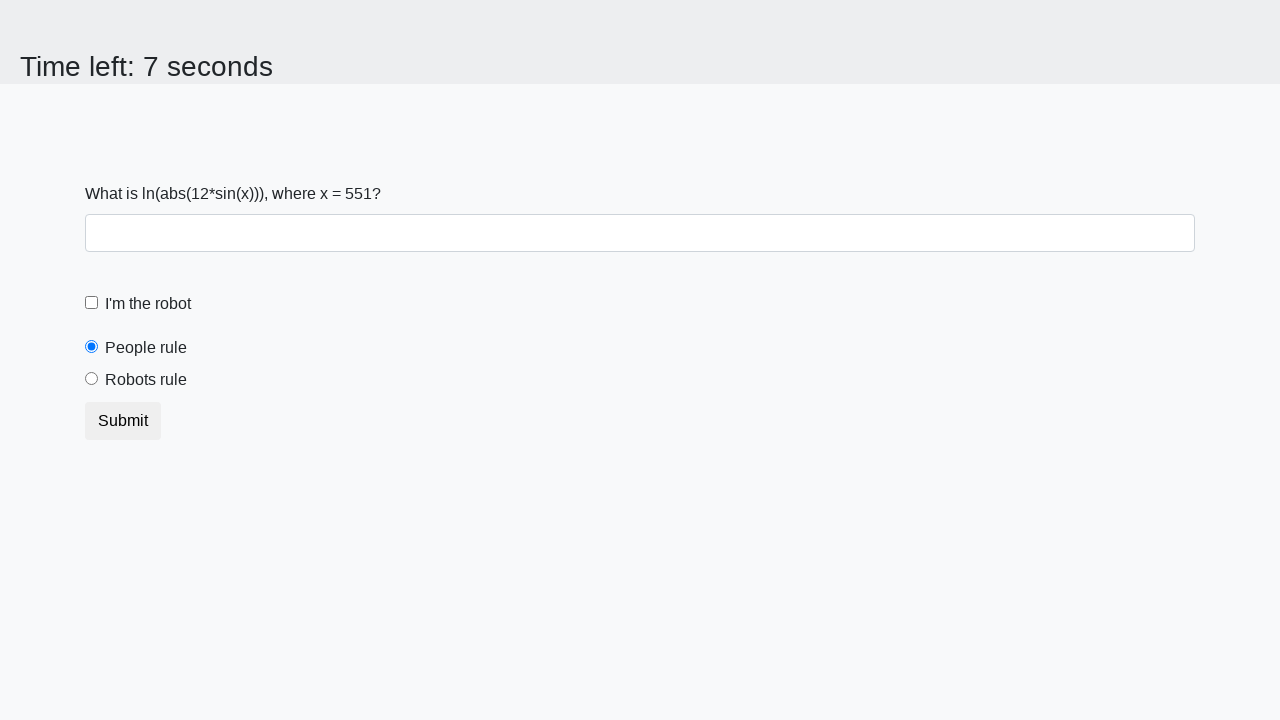